Tests interaction with a web calculator by locating calculator buttons using CSS selectors and clicking on a button.

Starting URL: http://web2.0calc.com/

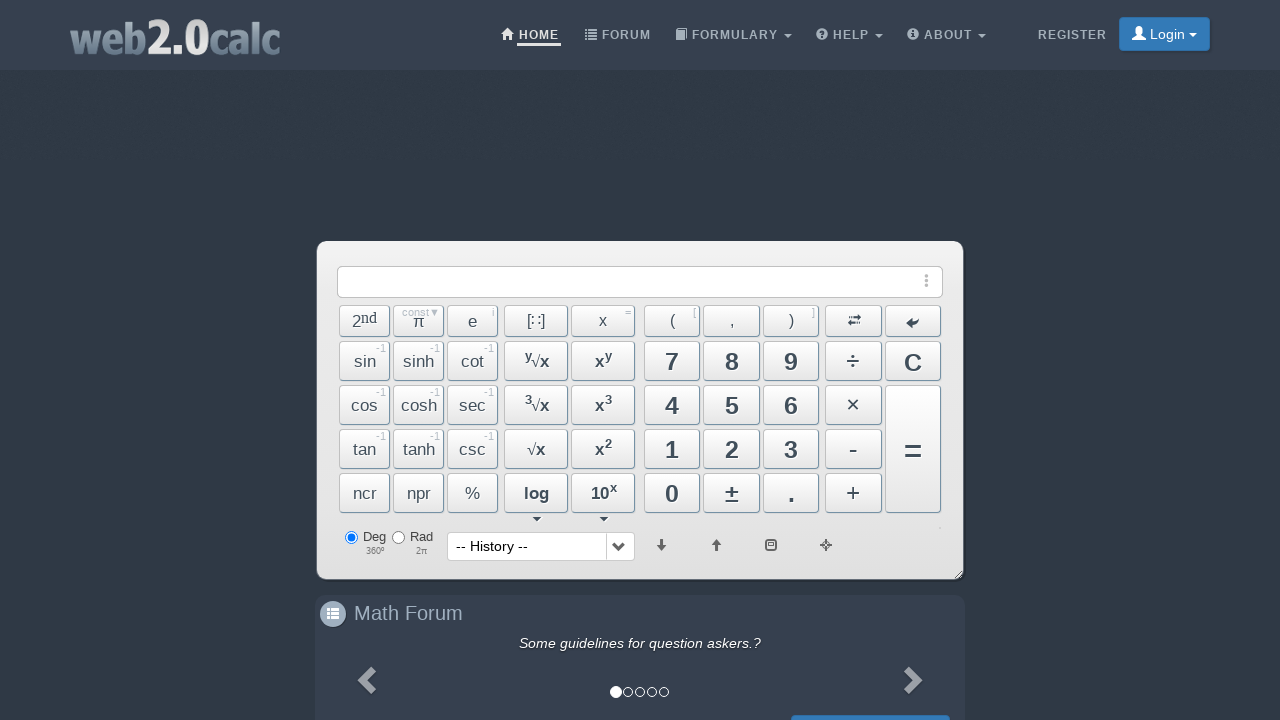

Waited for calculator buttons to load
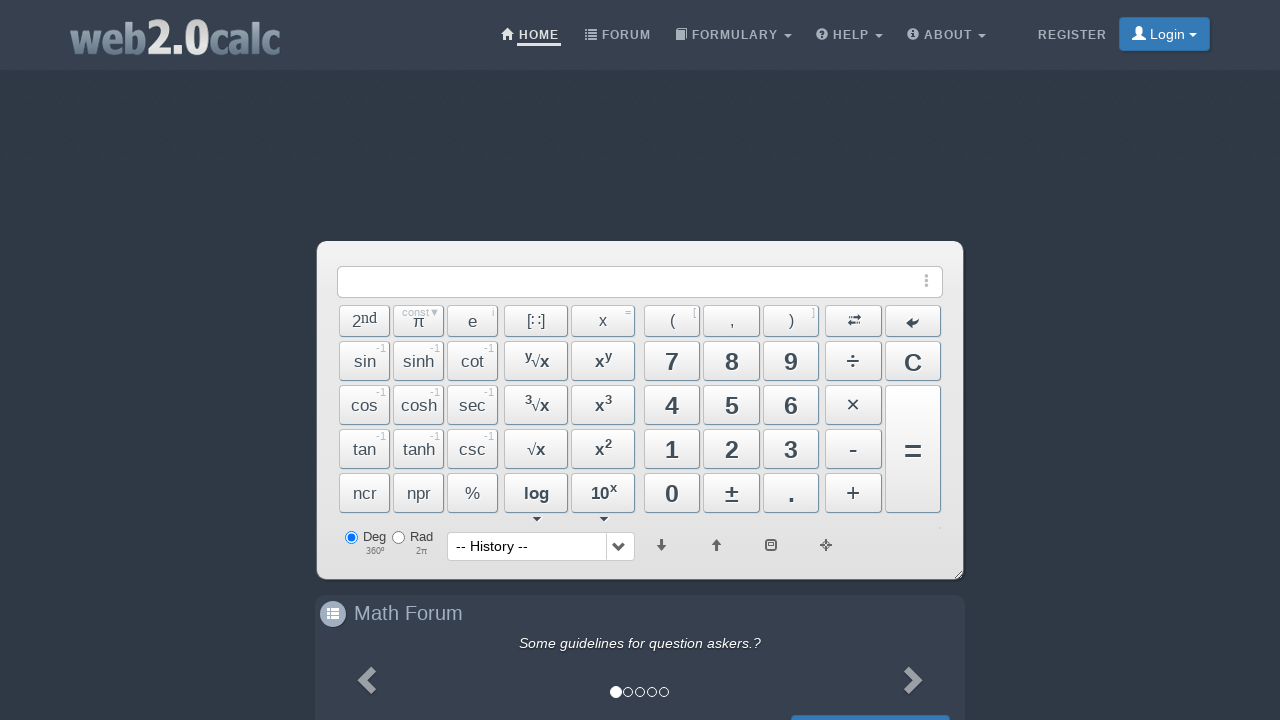

Located all calculator buttons with CSS selector
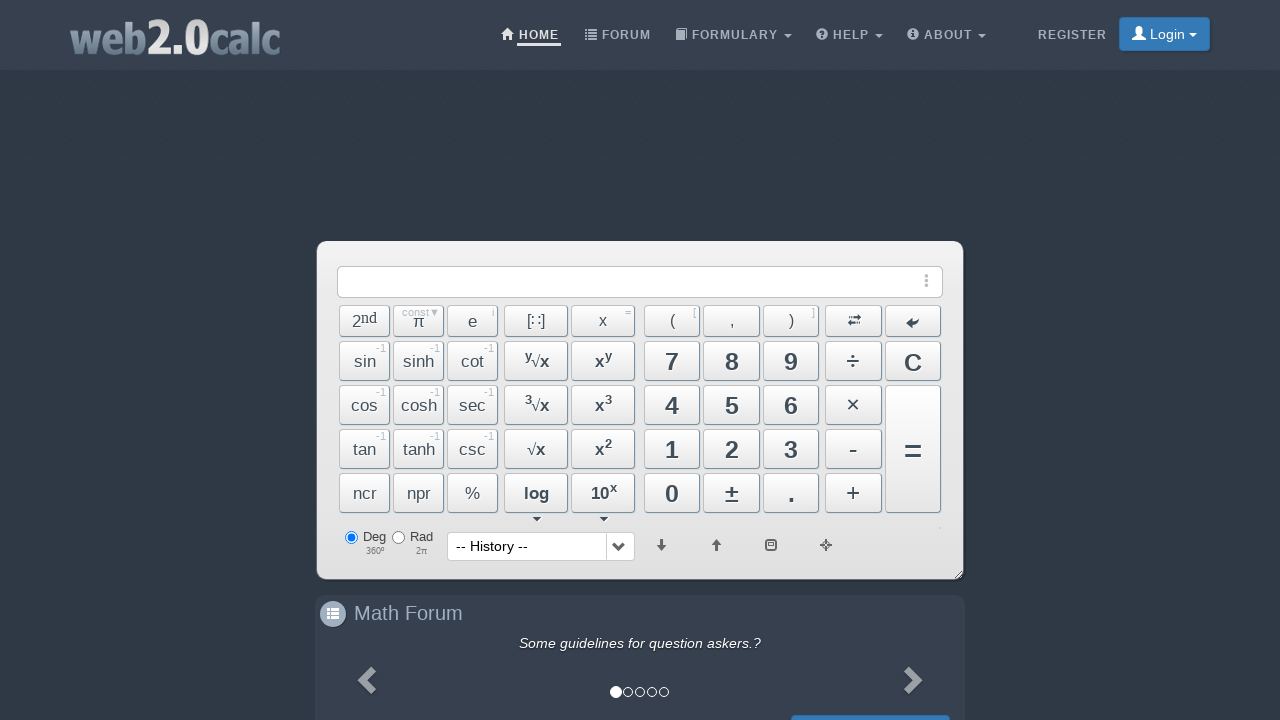

Clicked calculator button at index 36 at (672, 449) on button[id^='Btn'] >> nth=36
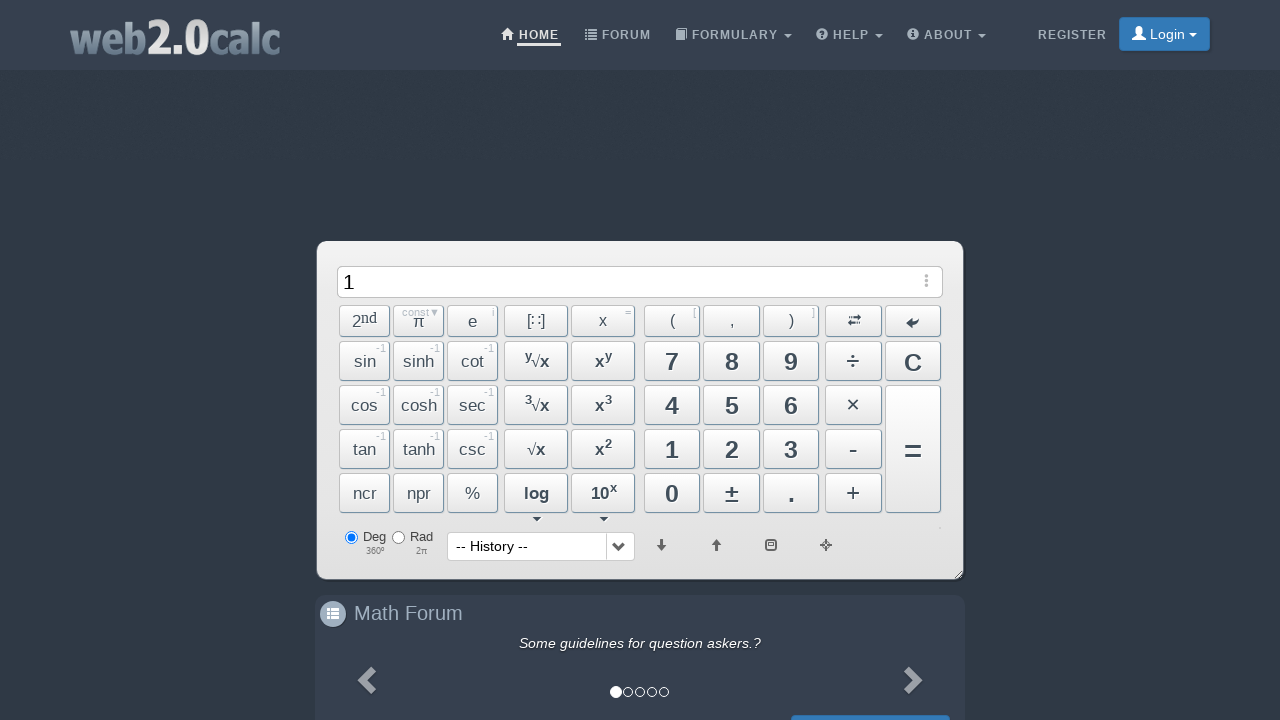

Clicked calculator button #Btn1 at (672, 449) on #Btn1
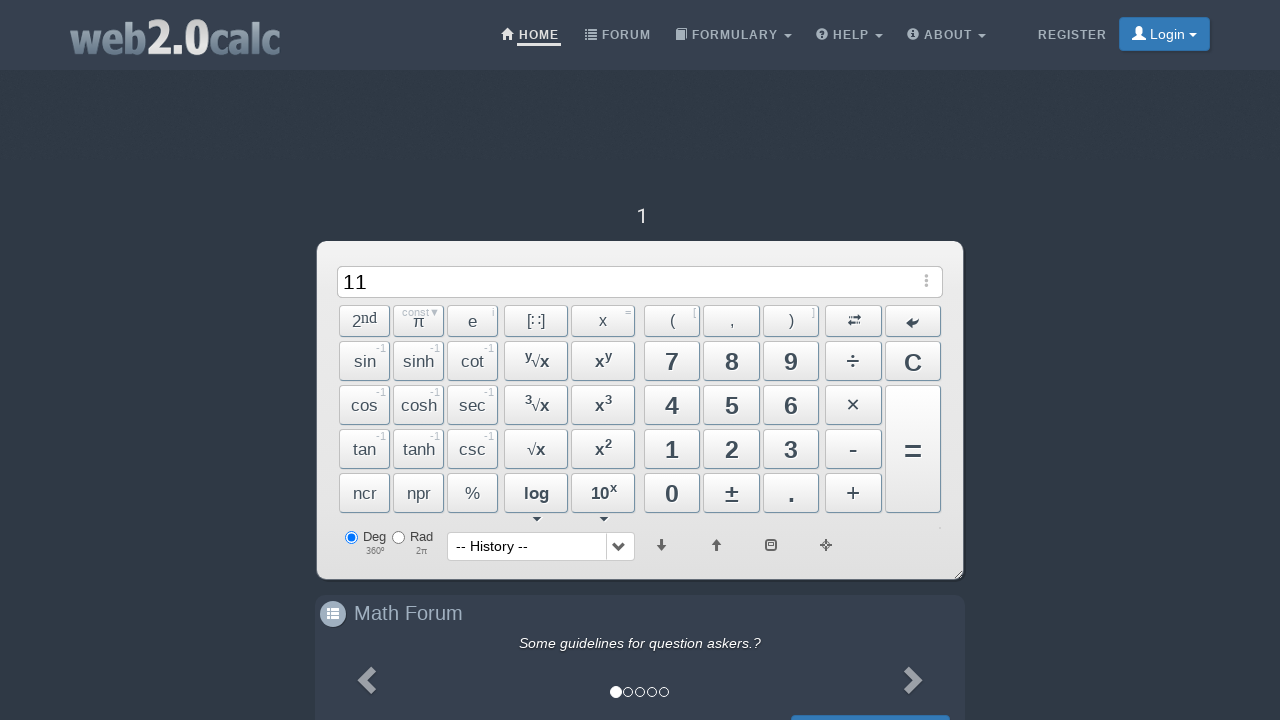

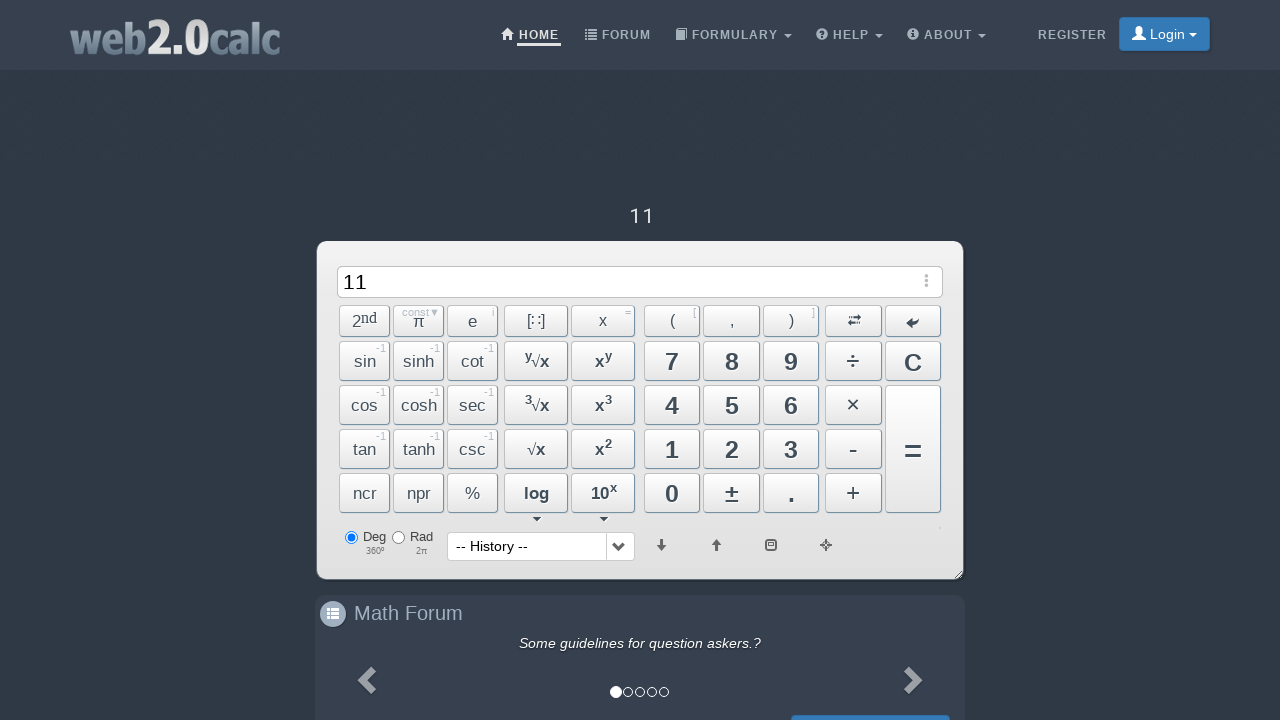